Tests that the "New customer" link is present and enabled on the main page

Starting URL: http://andestech.org/learning/rfb18/index.html

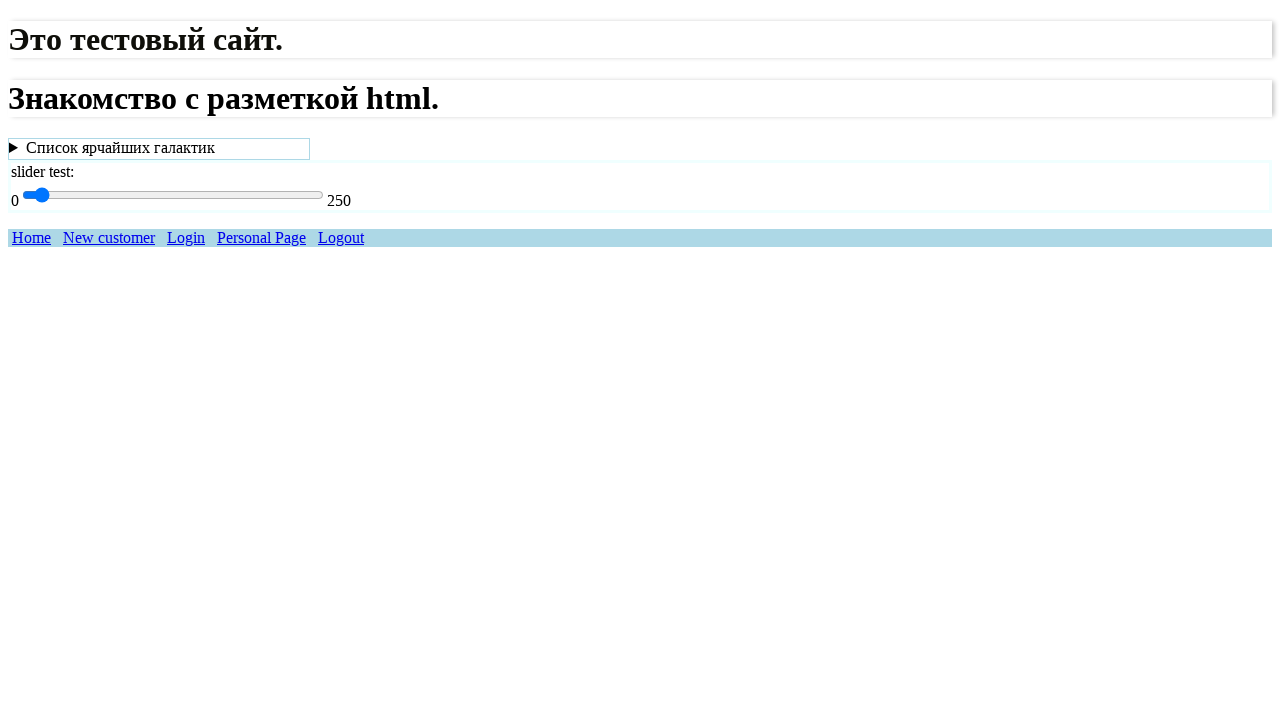

Navigated to main page at http://andestech.org/learning/rfb18/index.html
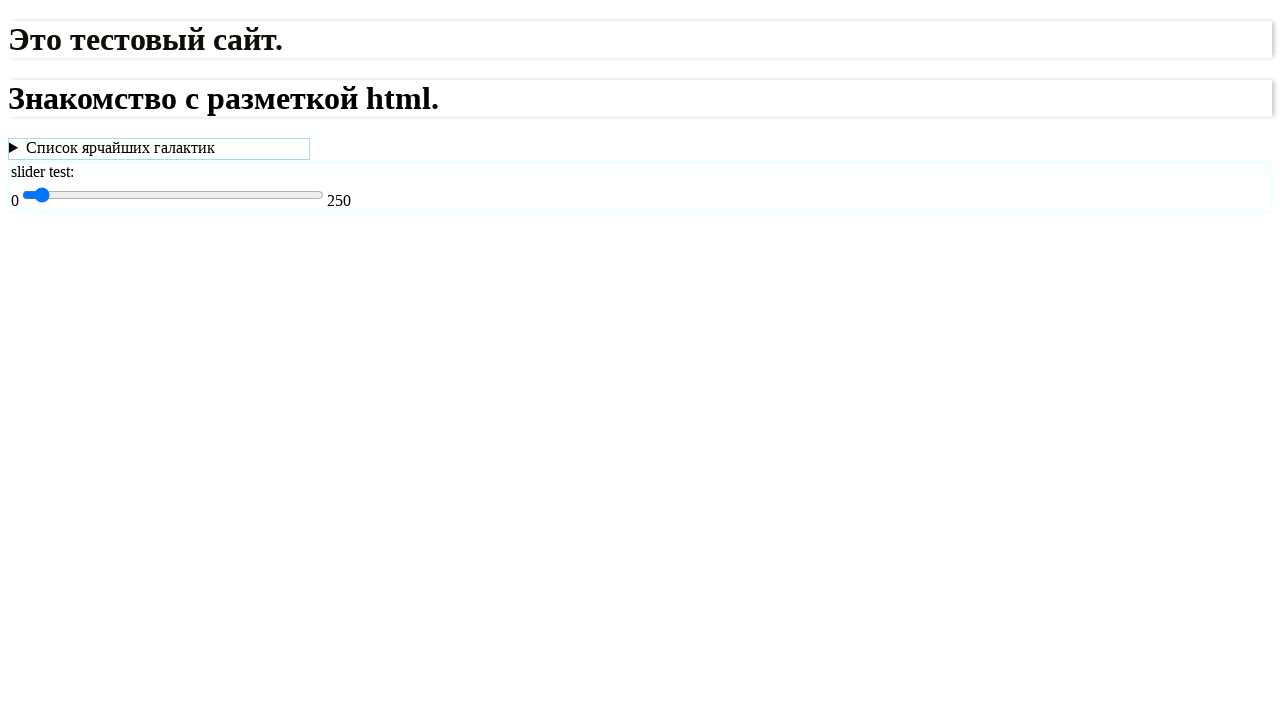

Waited for 'New customer' link to load
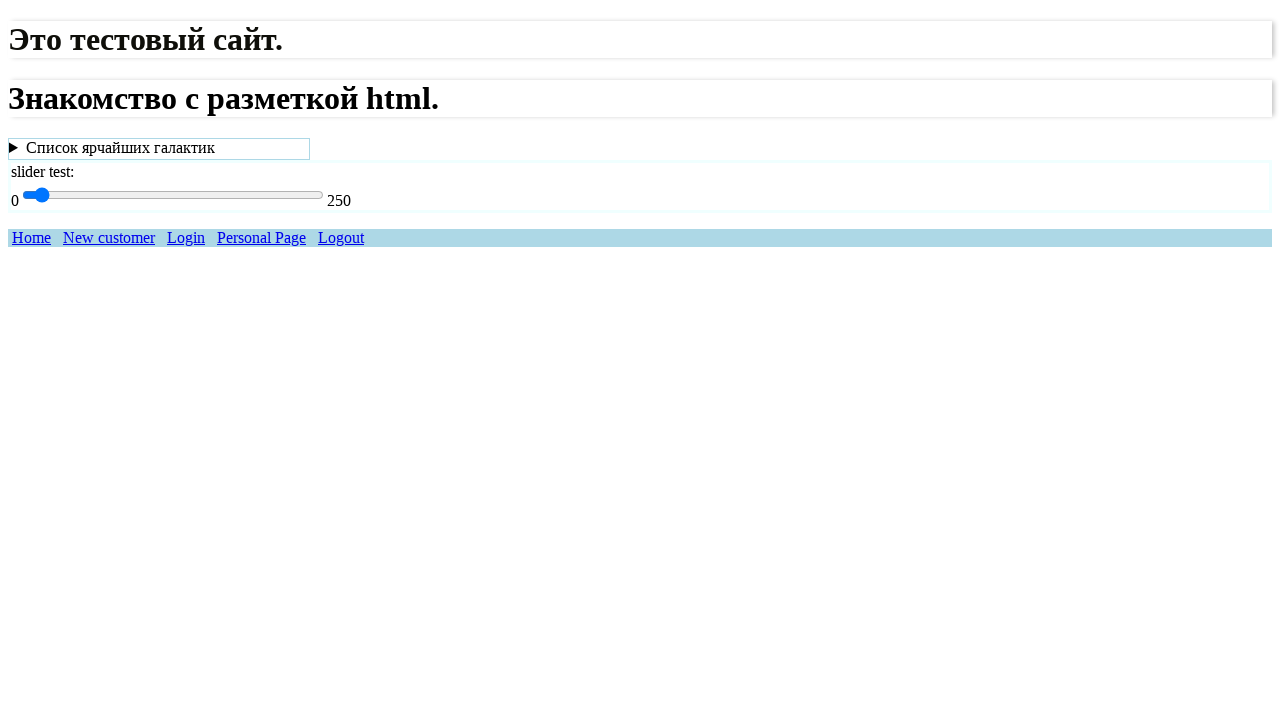

Verified 'New customer' link is enabled
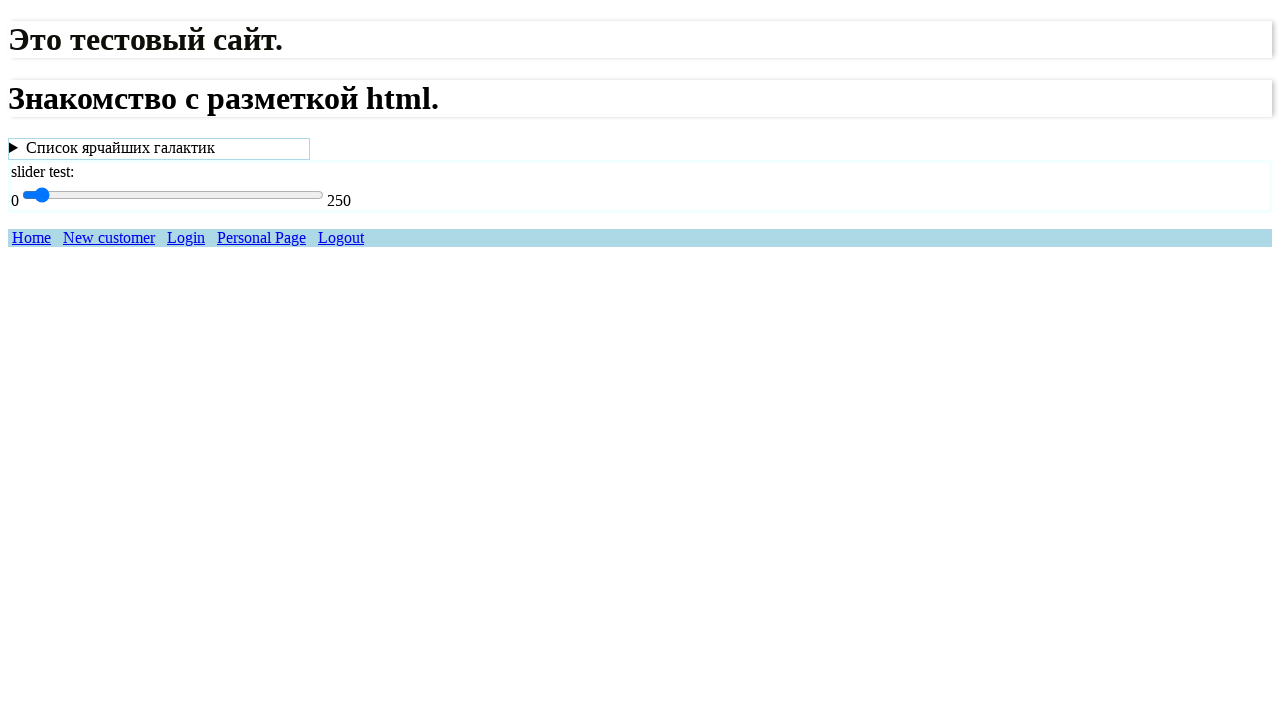

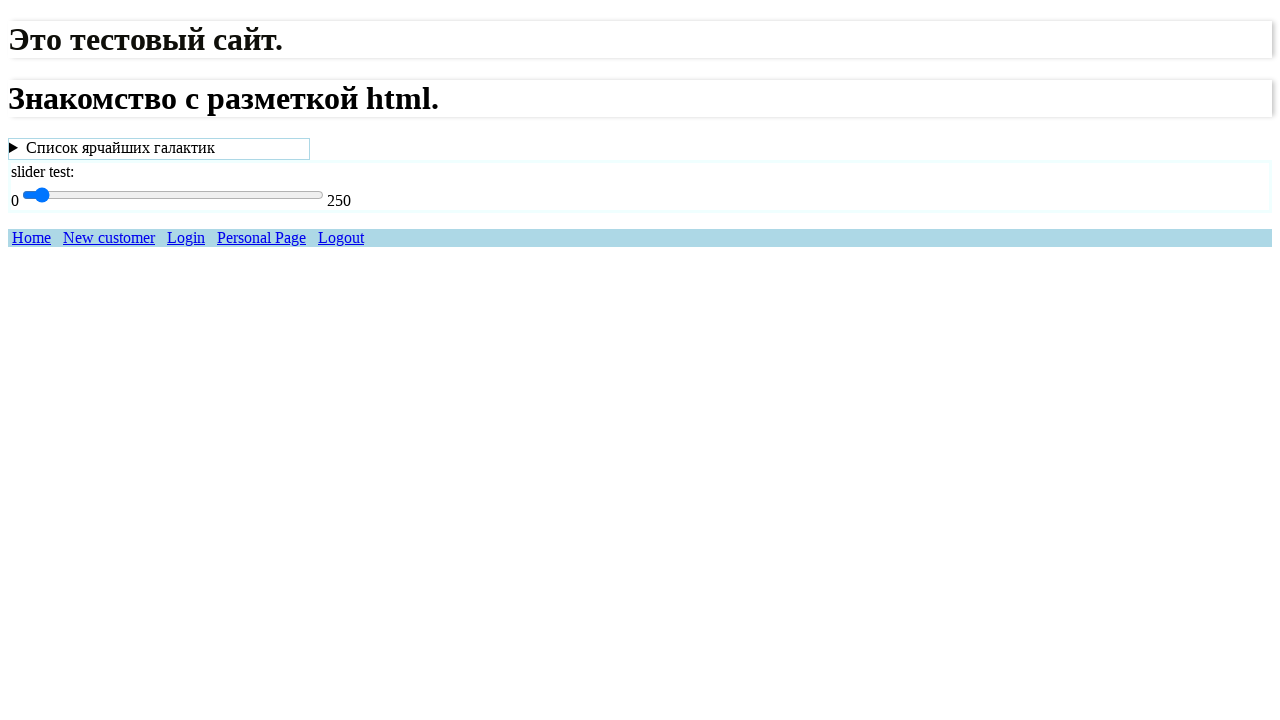